Tests opening a new browser window by navigating to a page, opening a new window, navigating to a second URL in the new window, and verifying there are 2 window handles.

Starting URL: https://the-internet.herokuapp.com/windows

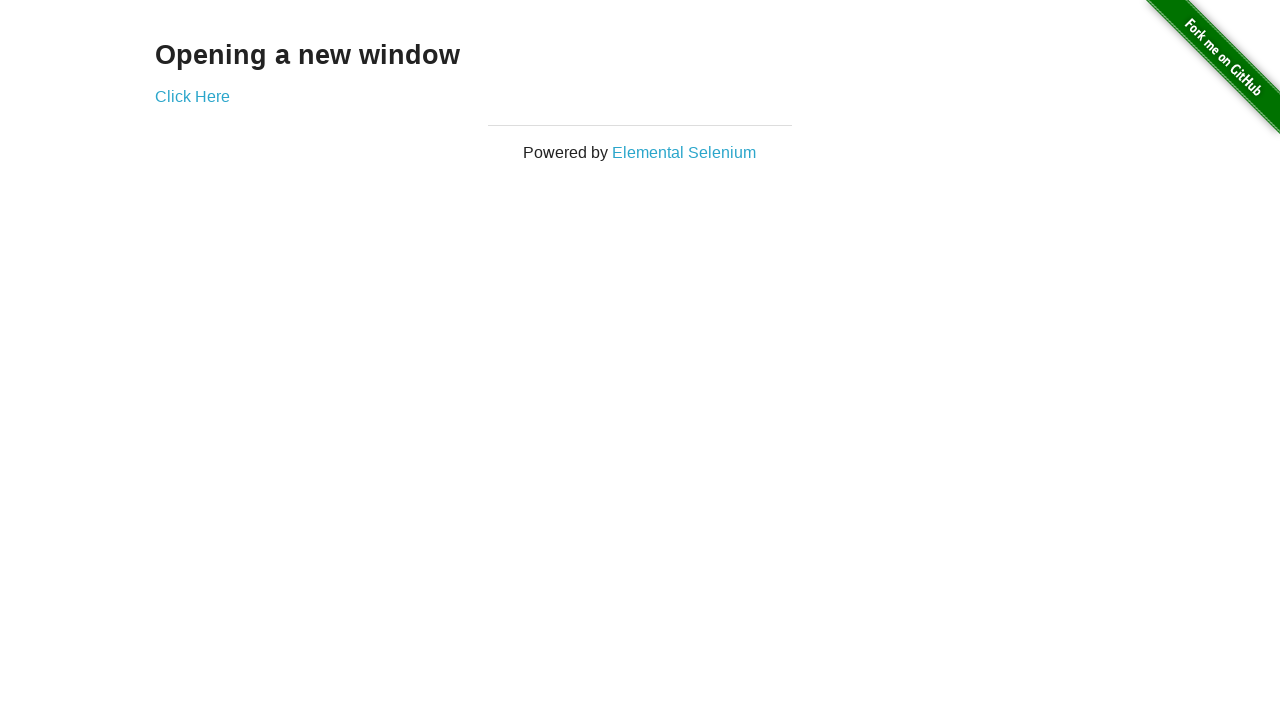

Navigated to the-internet.herokuapp.com/windows
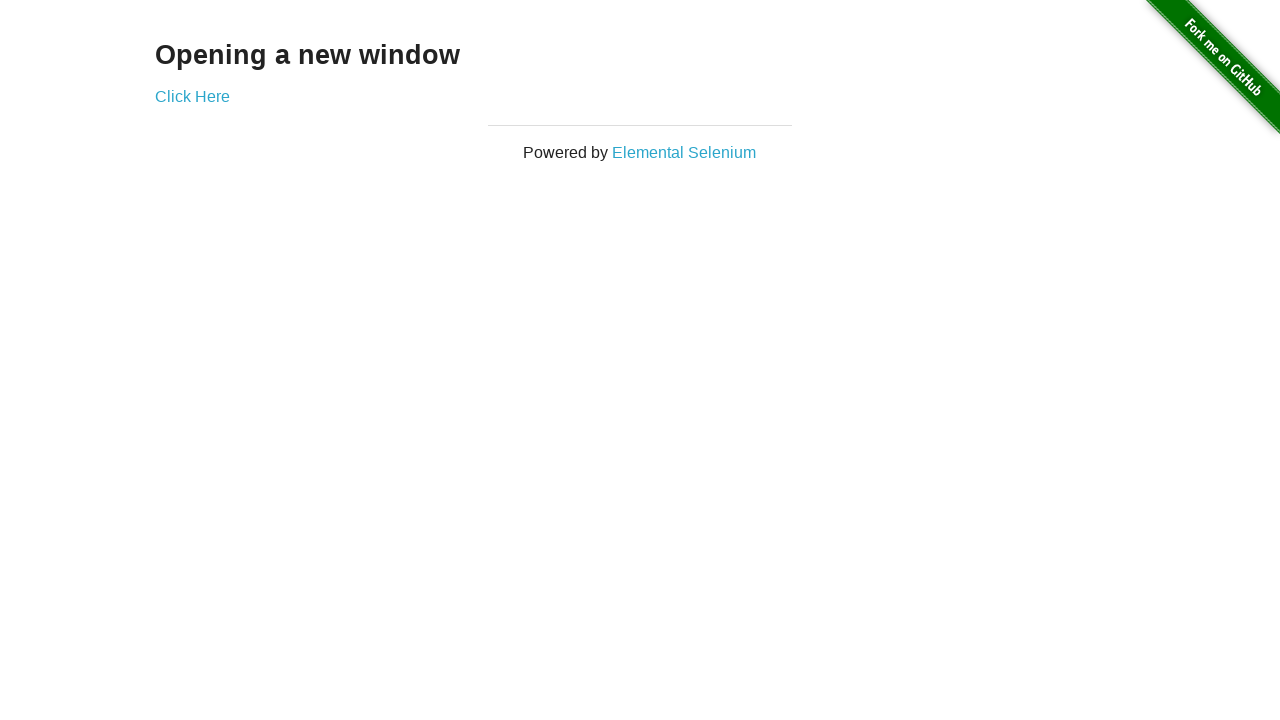

Opened a new browser window
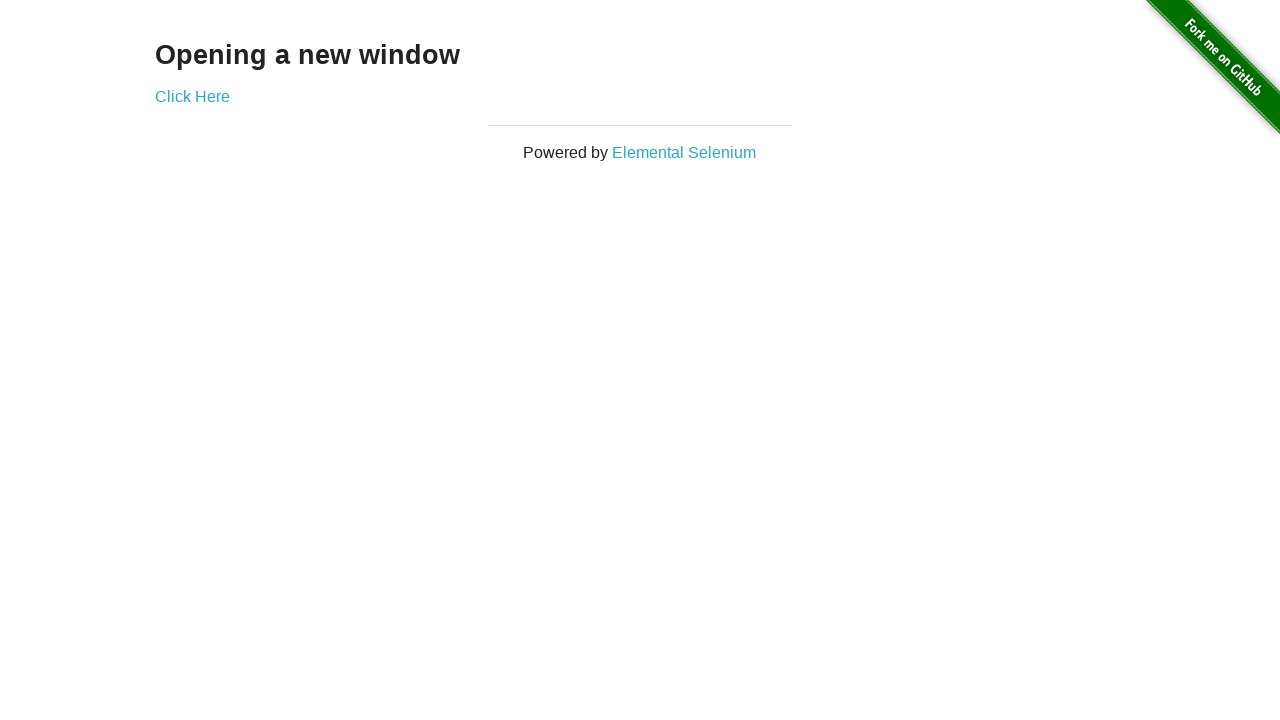

Navigated new window to the-internet.herokuapp.com/typos
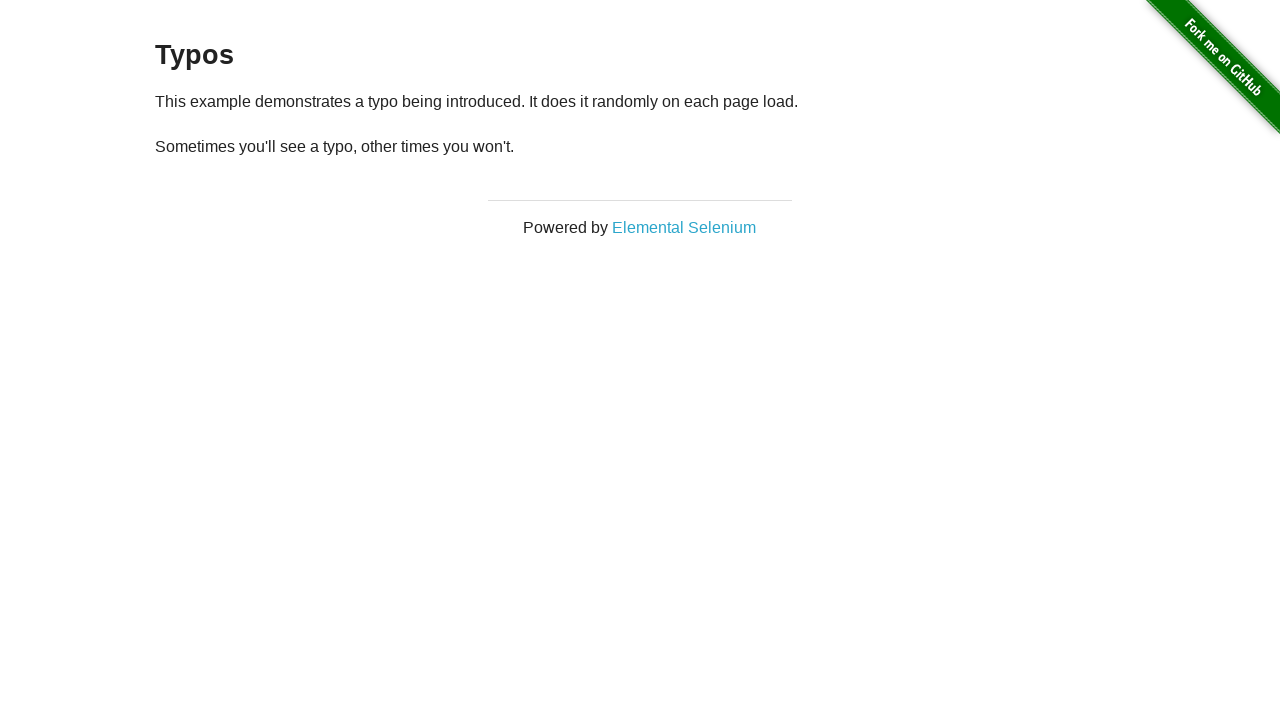

Verified 2 window handles are open
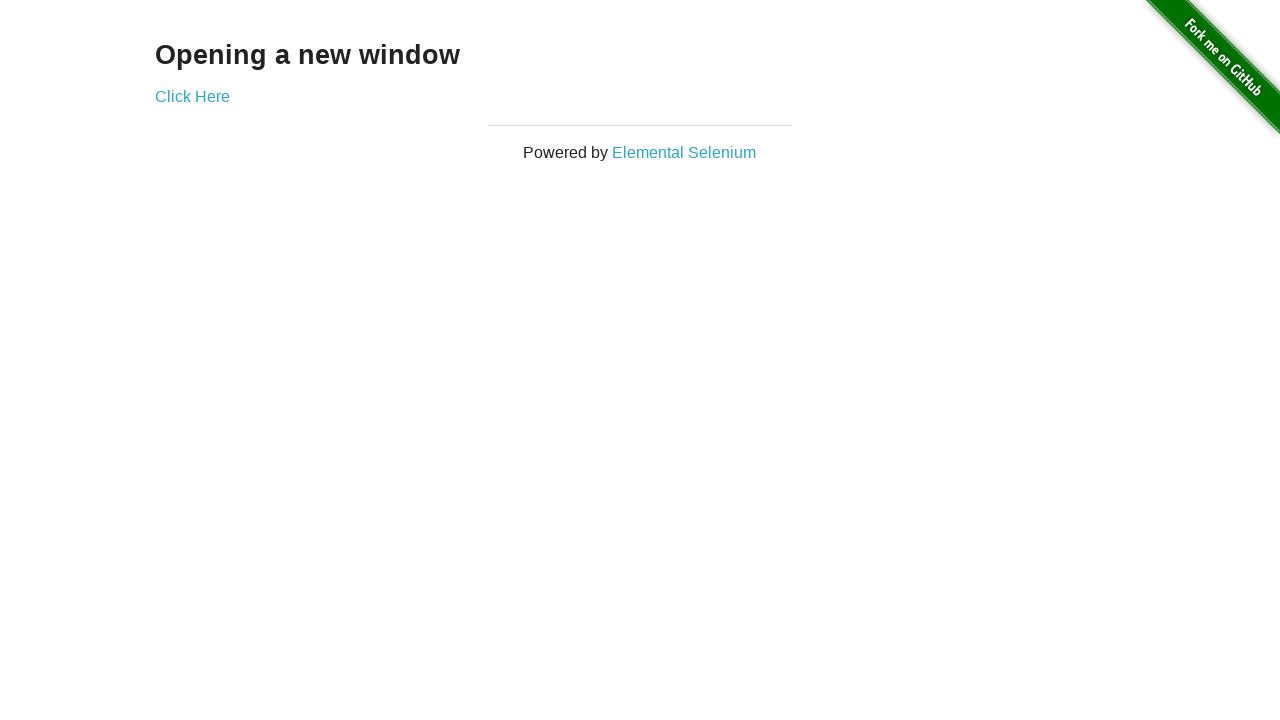

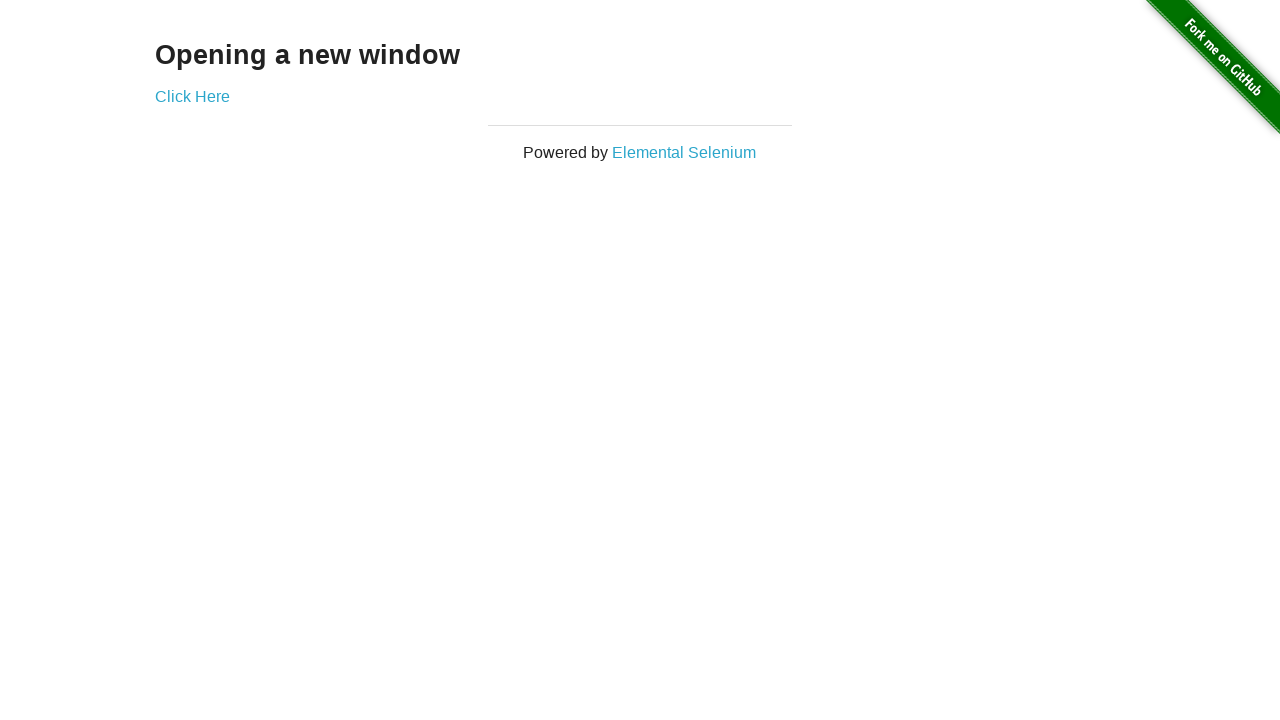